Tests dismissing a JavaScript confirm dialog by clicking a button, dismissing the alert, and verifying the cancel result

Starting URL: https://automationfc.github.io/basic-form/index.html

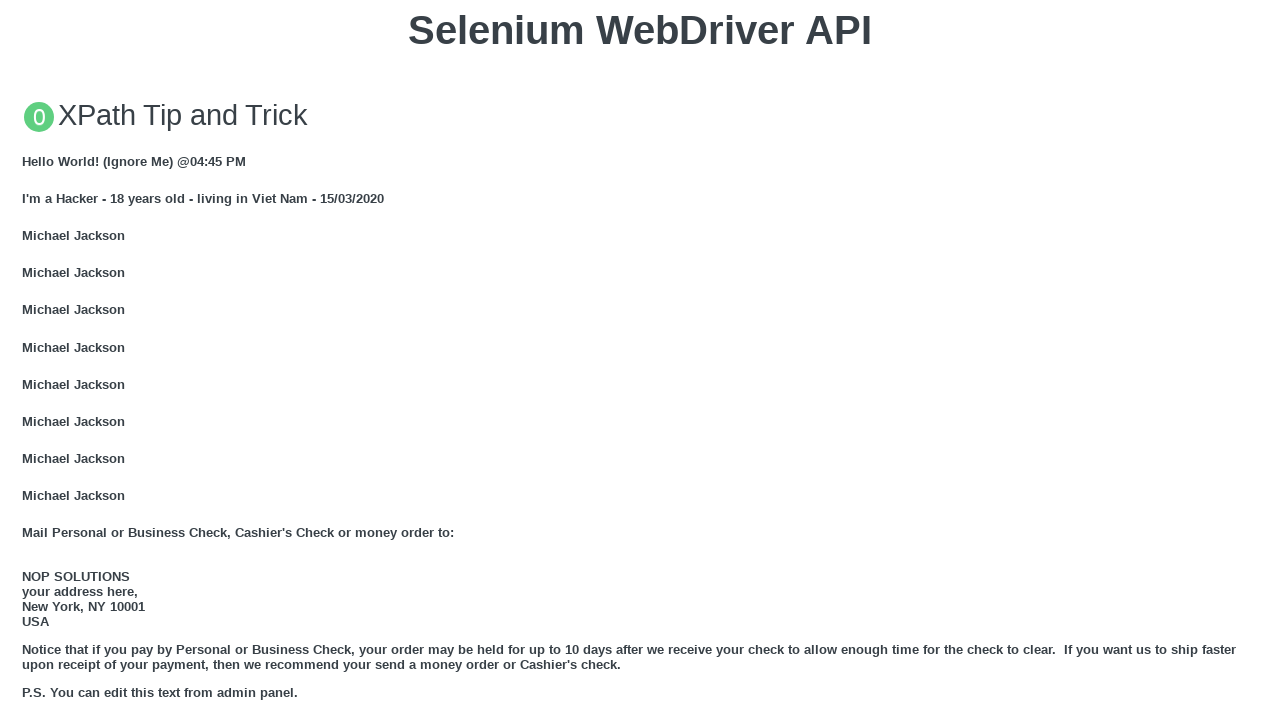

Set up dialog handler to dismiss confirm dialog
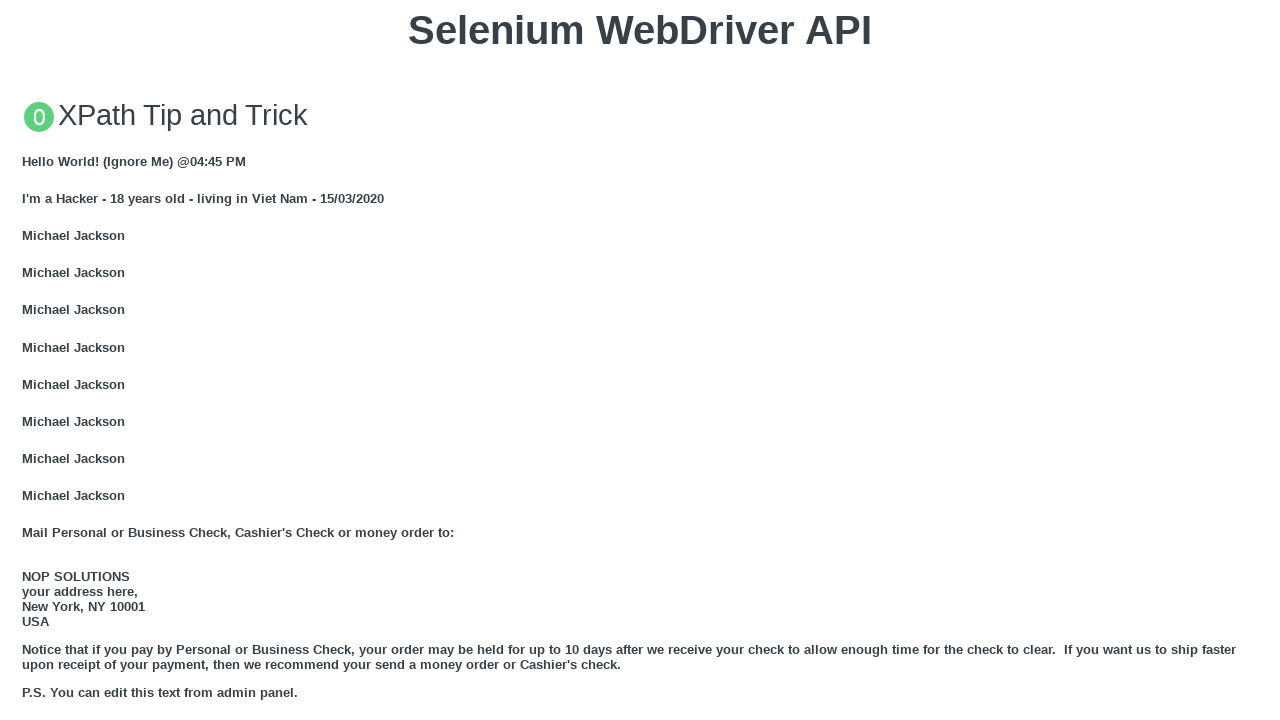

Clicked button to trigger JavaScript confirm dialog at (640, 360) on xpath=//button[text()='Click for JS Confirm']
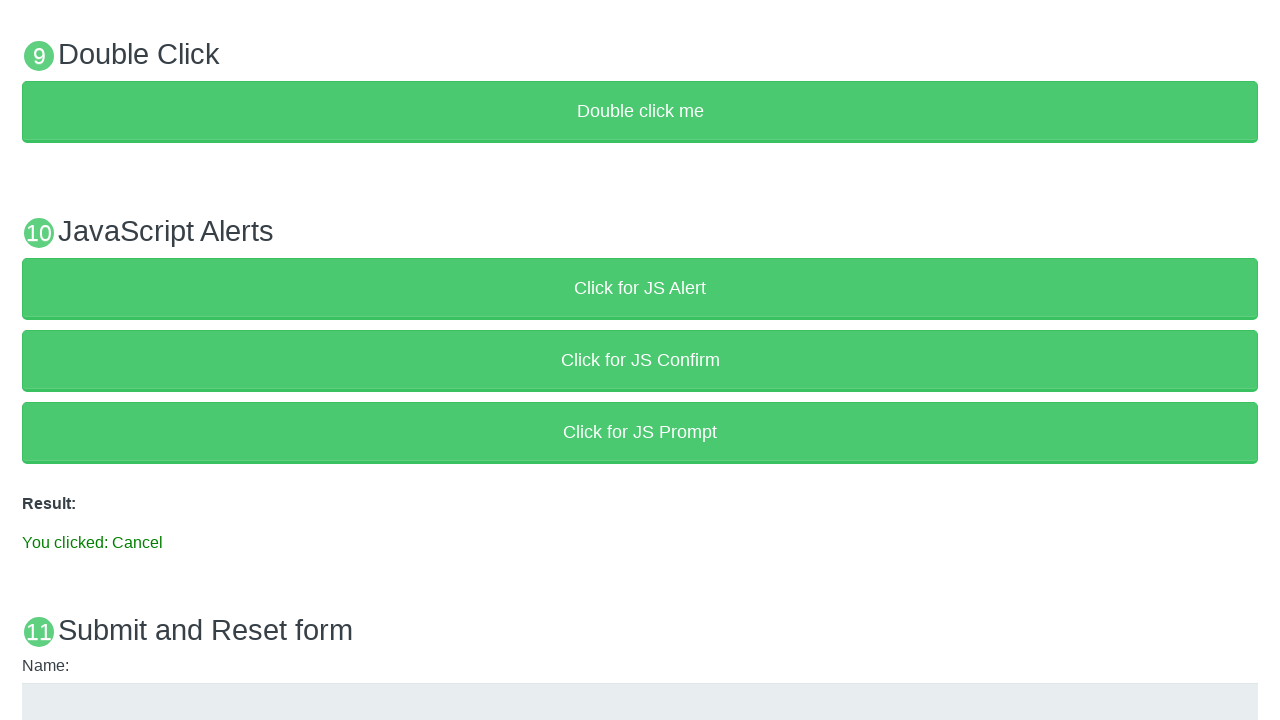

Result text element appeared on page
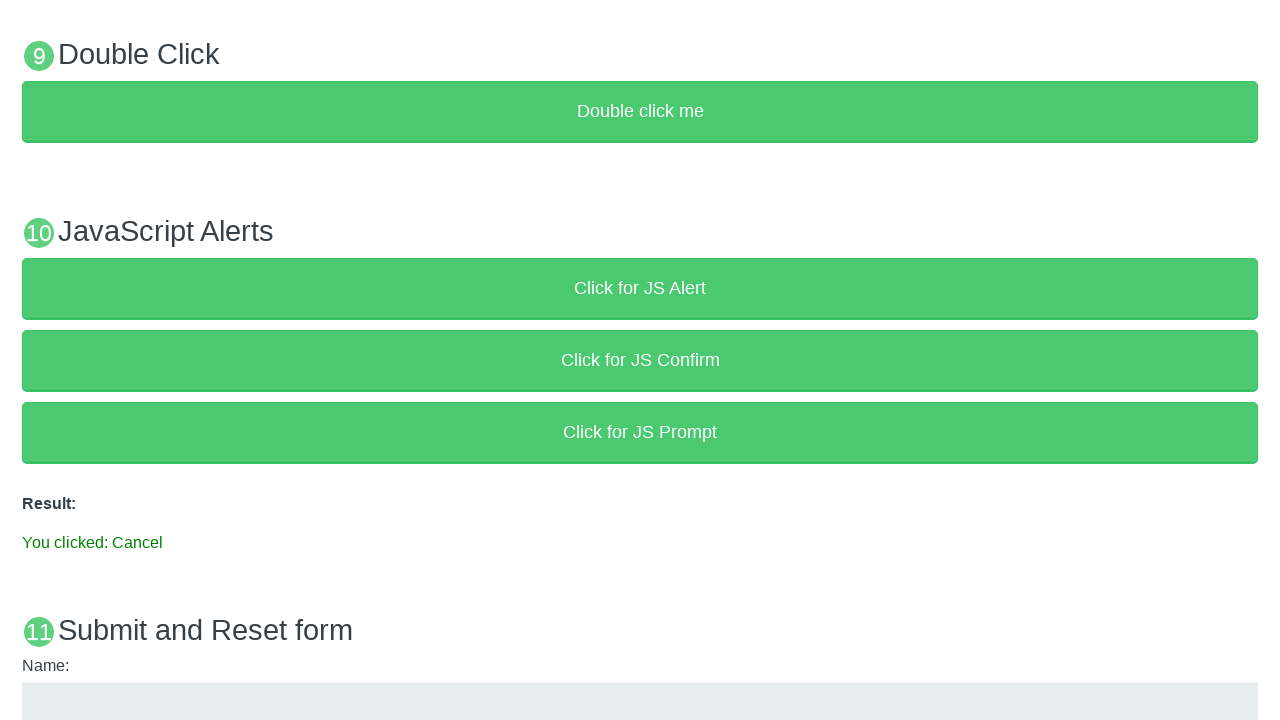

Verified result text shows 'You clicked: Cancel'
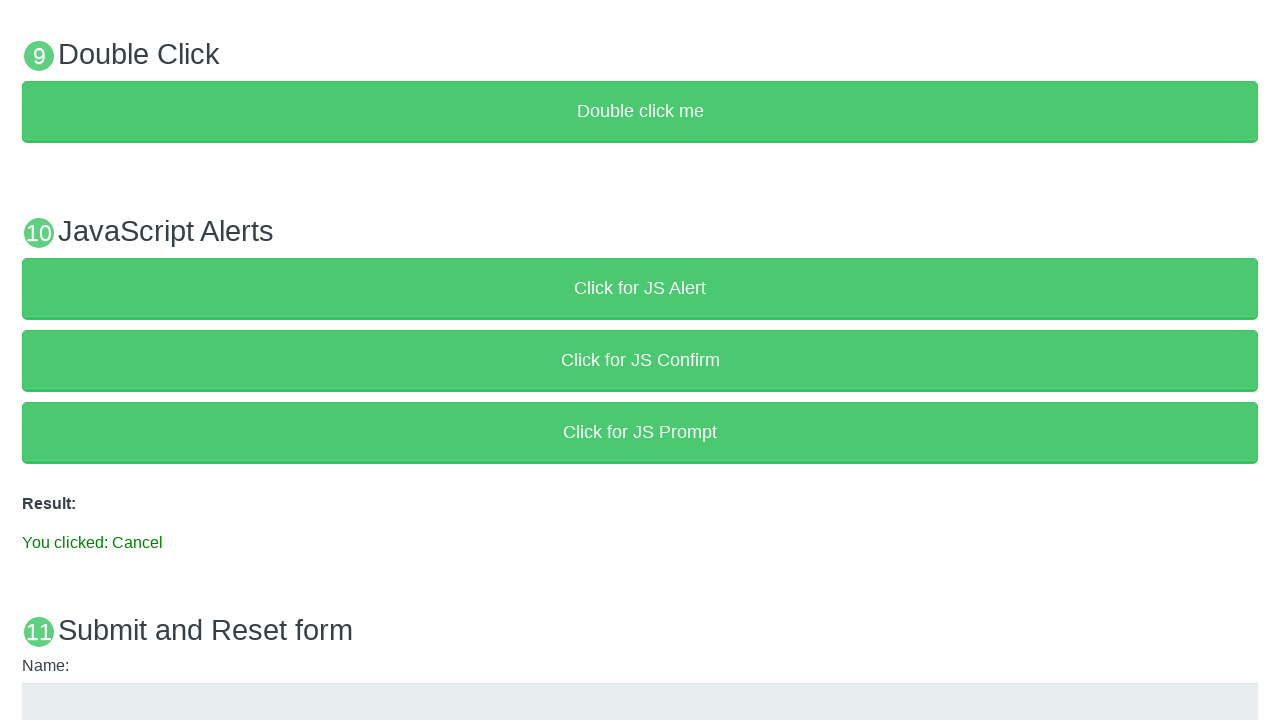

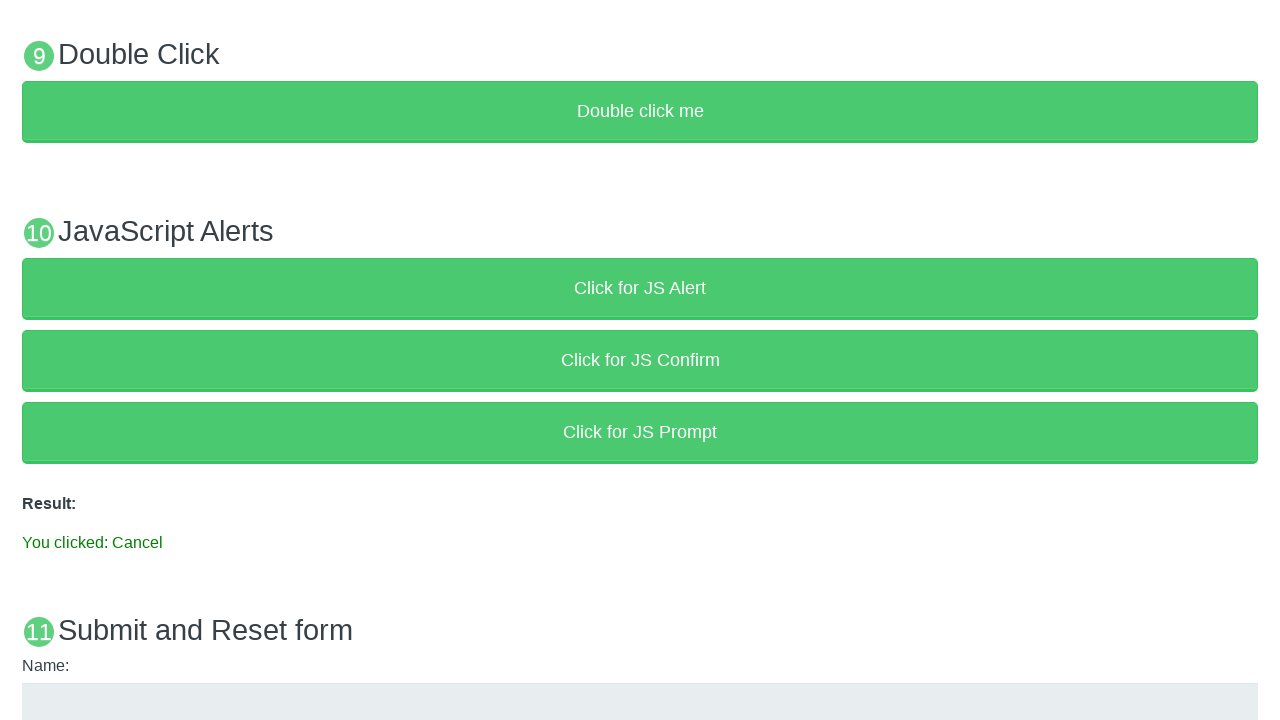